Tests file download functionality by navigating to a download page and clicking the first download link to trigger a file download.

Starting URL: http://the-internet.herokuapp.com/download

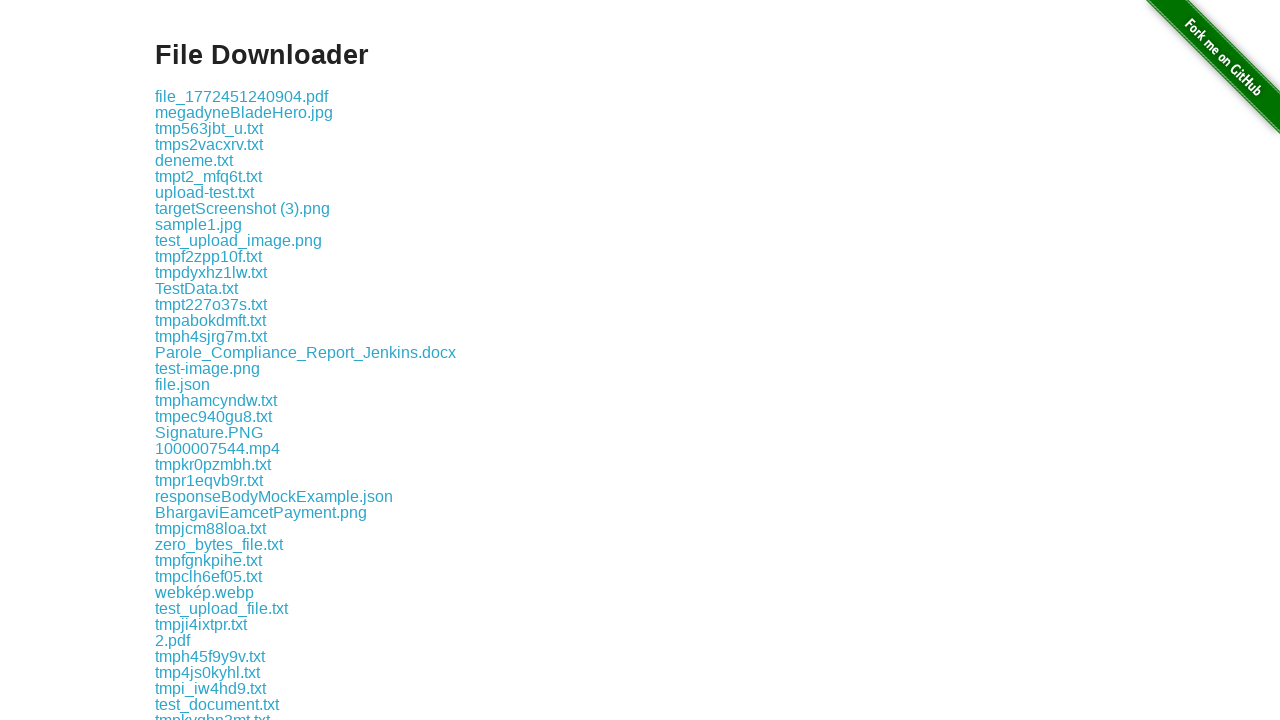

Navigated to download page
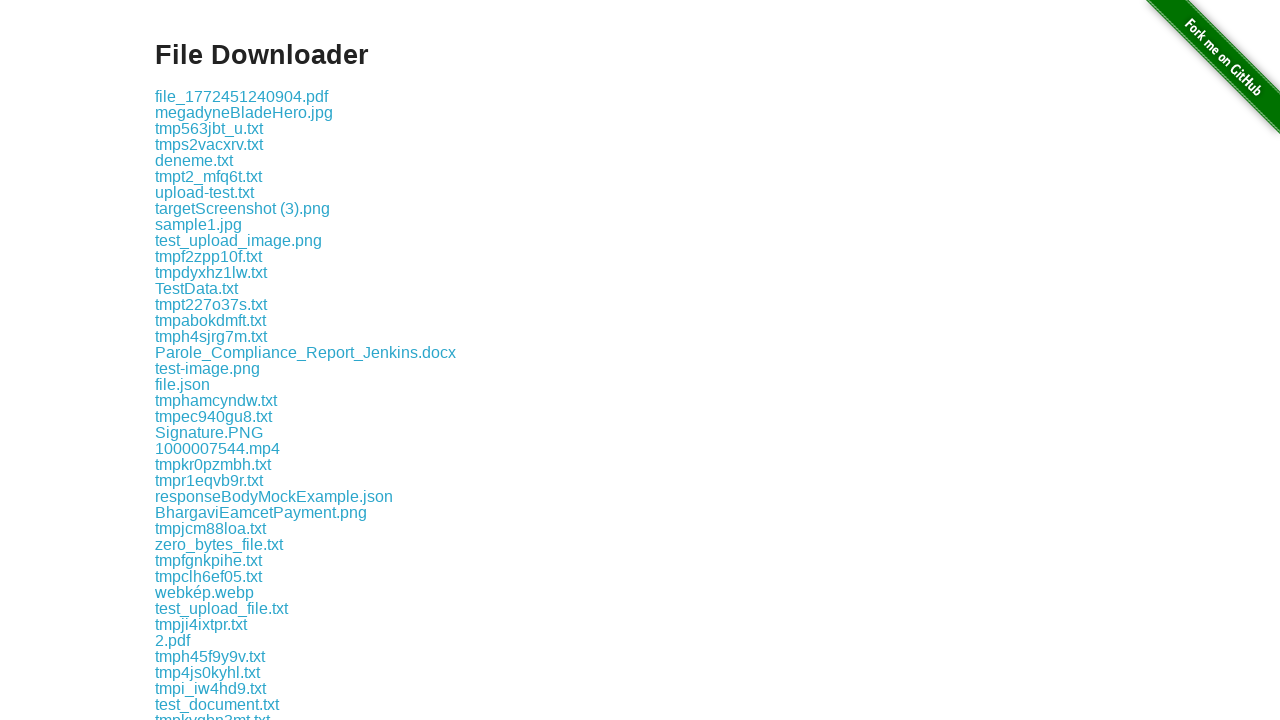

Clicked first download link to trigger file download at (242, 96) on .example a >> nth=0
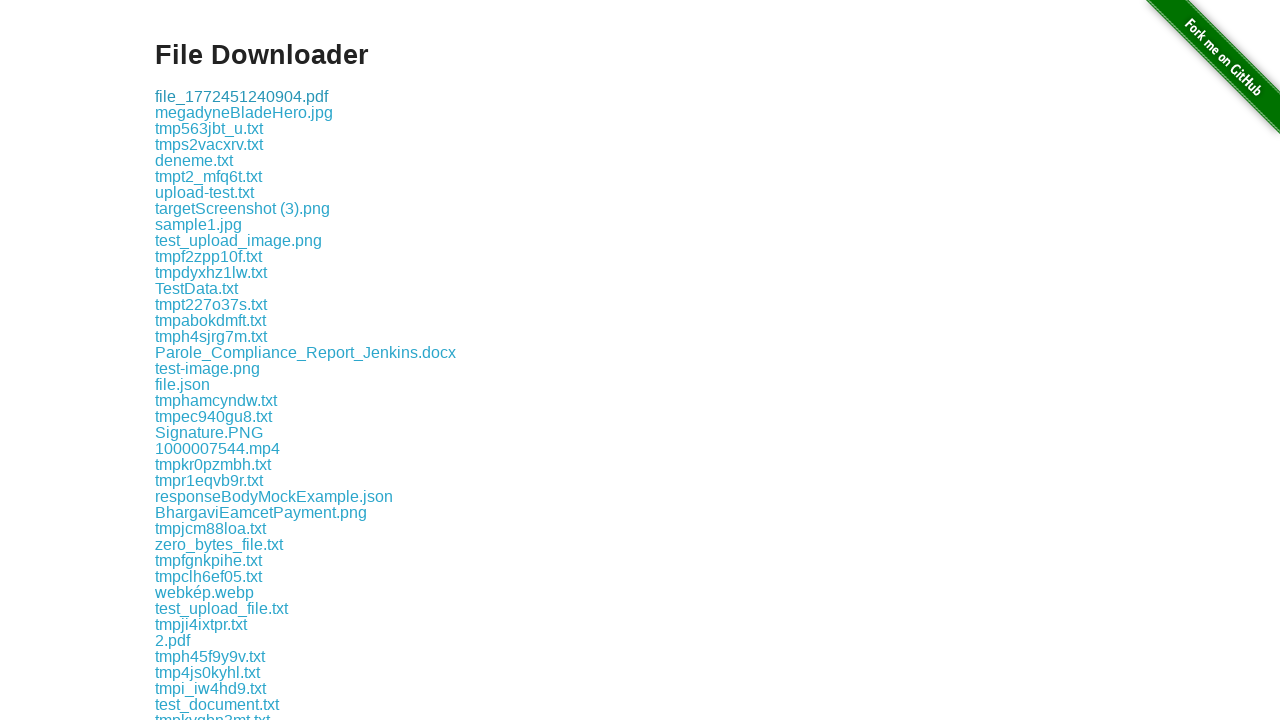

Waited 2 seconds for download to initiate
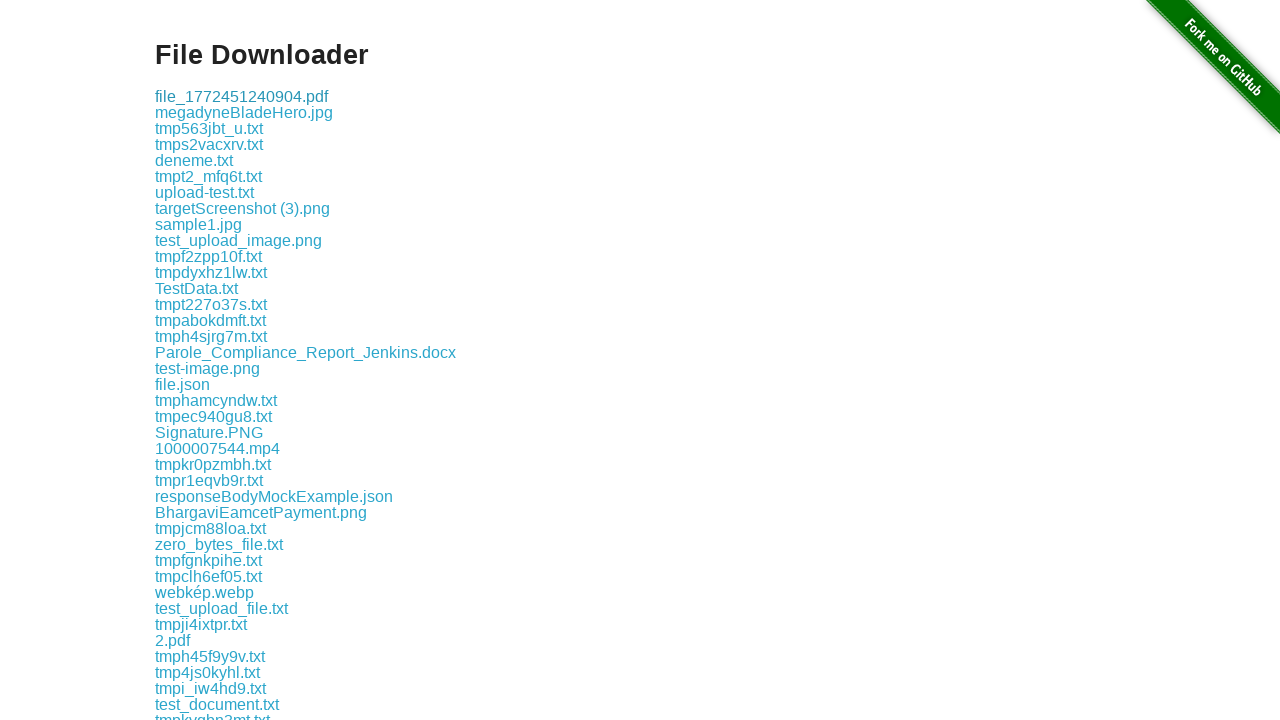

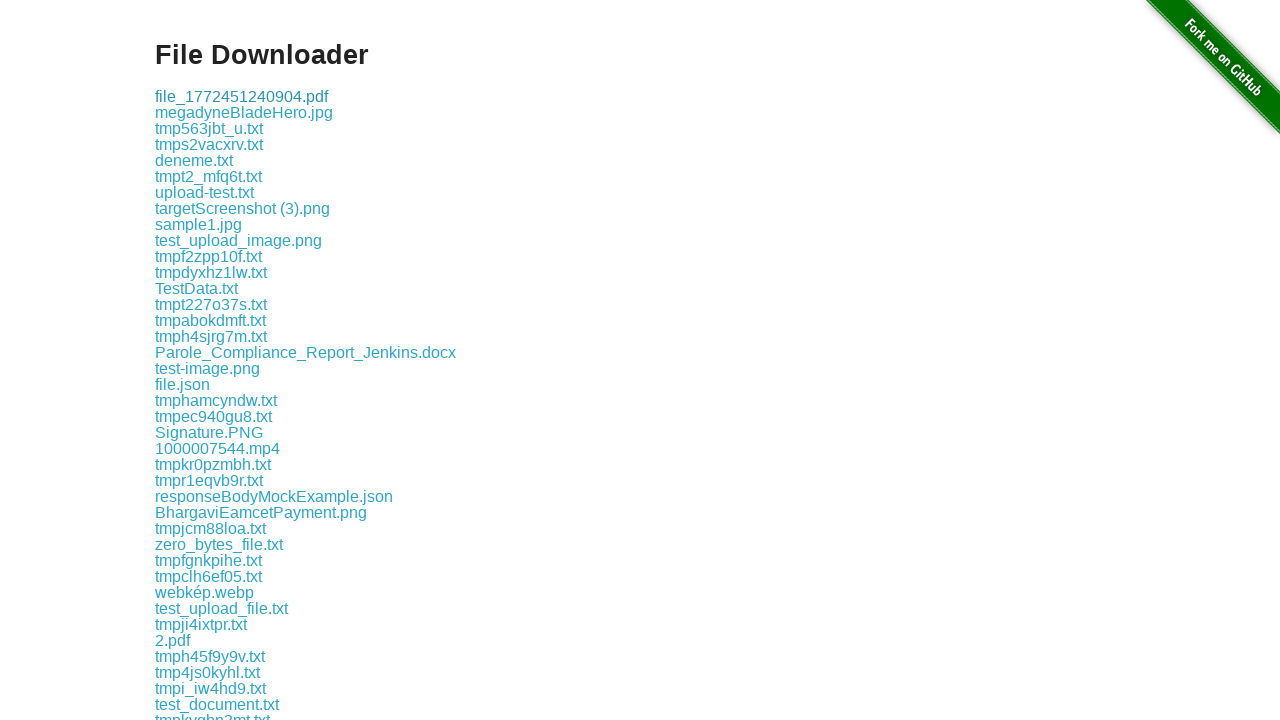